Tests alert handling by clicking an alert button and accepting the JavaScript alert.

Starting URL: https://demo.automationtesting.in/Alerts.html

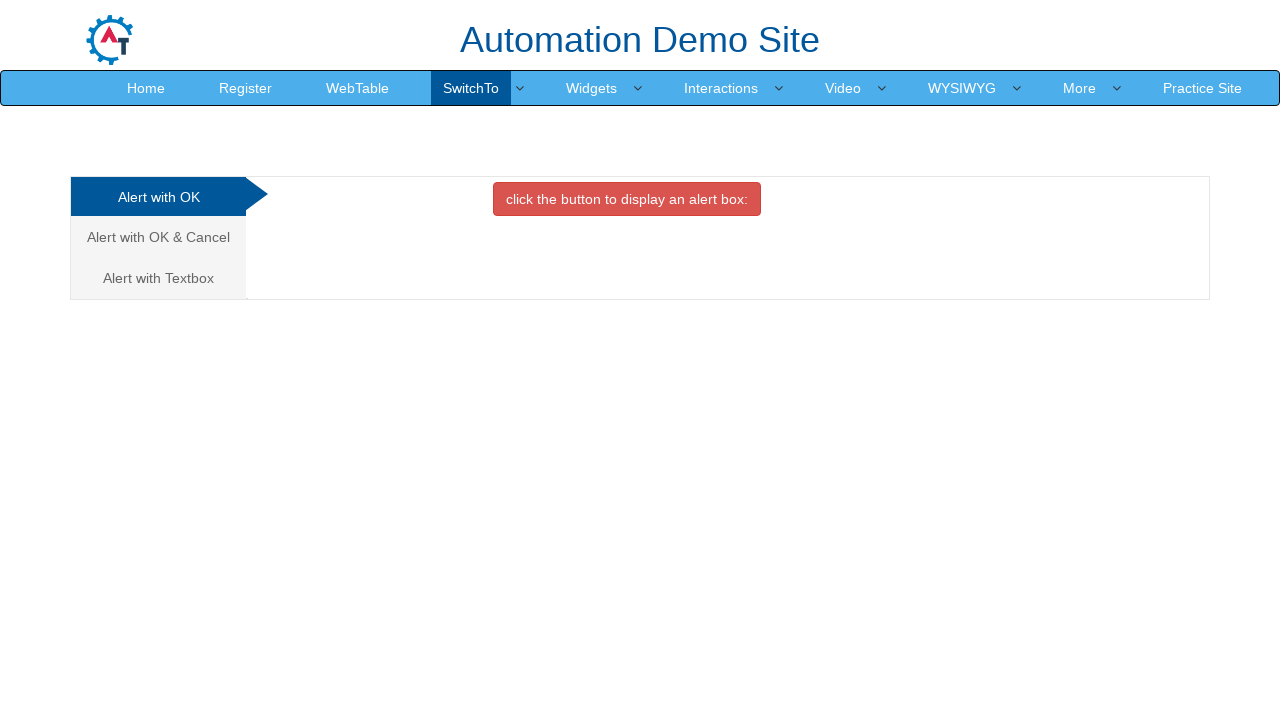

Set up dialog handler to accept alert with message 'I am an alert box!'
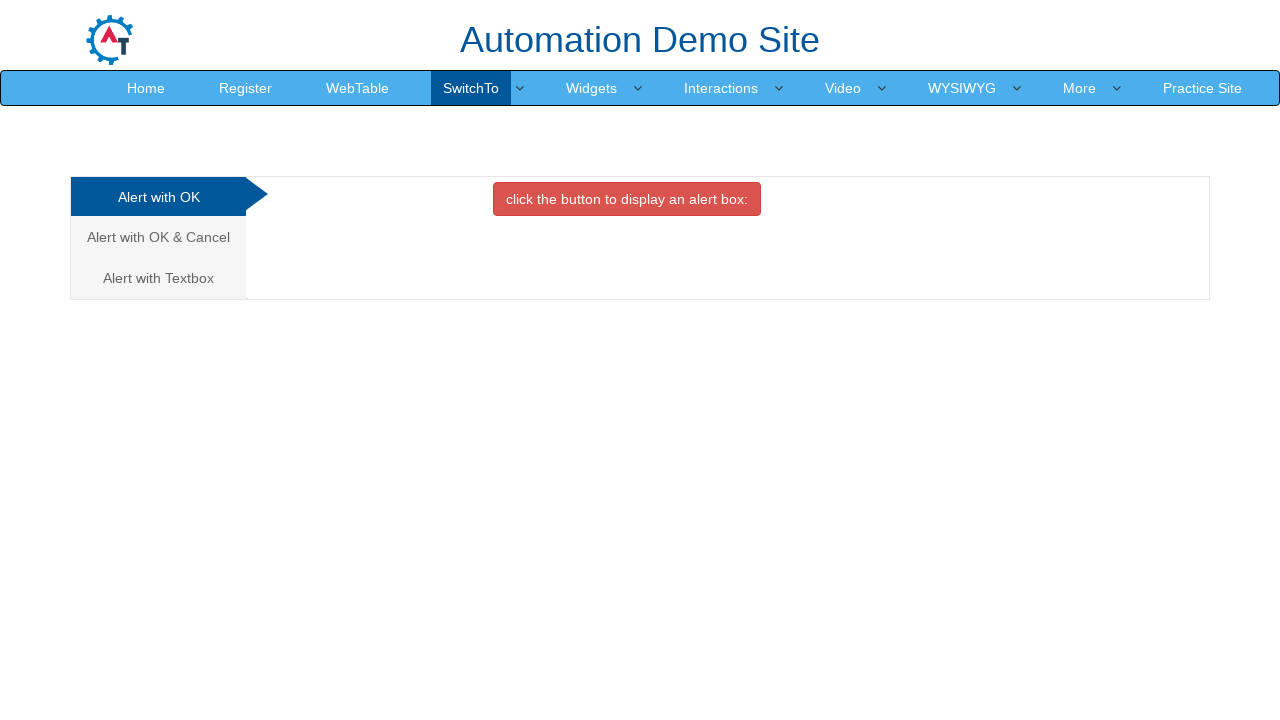

Clicked alert button to trigger JavaScript alert at (627, 199) on button.btn.btn-danger
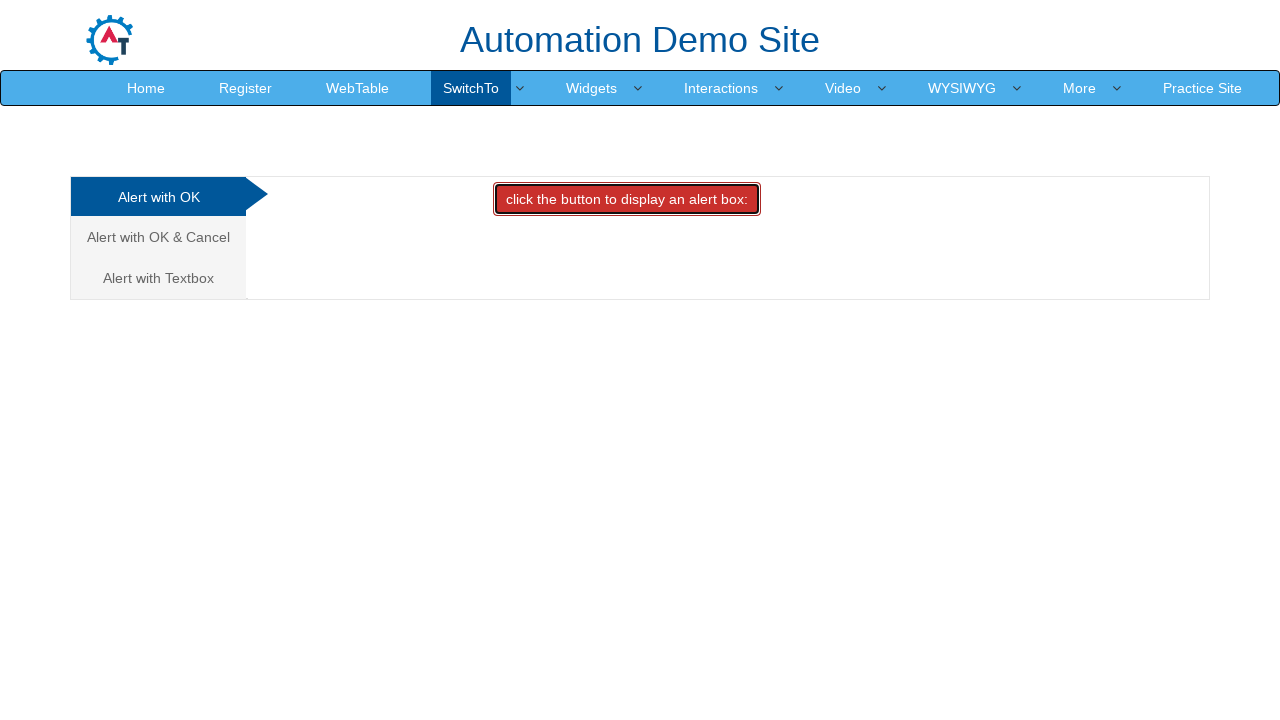

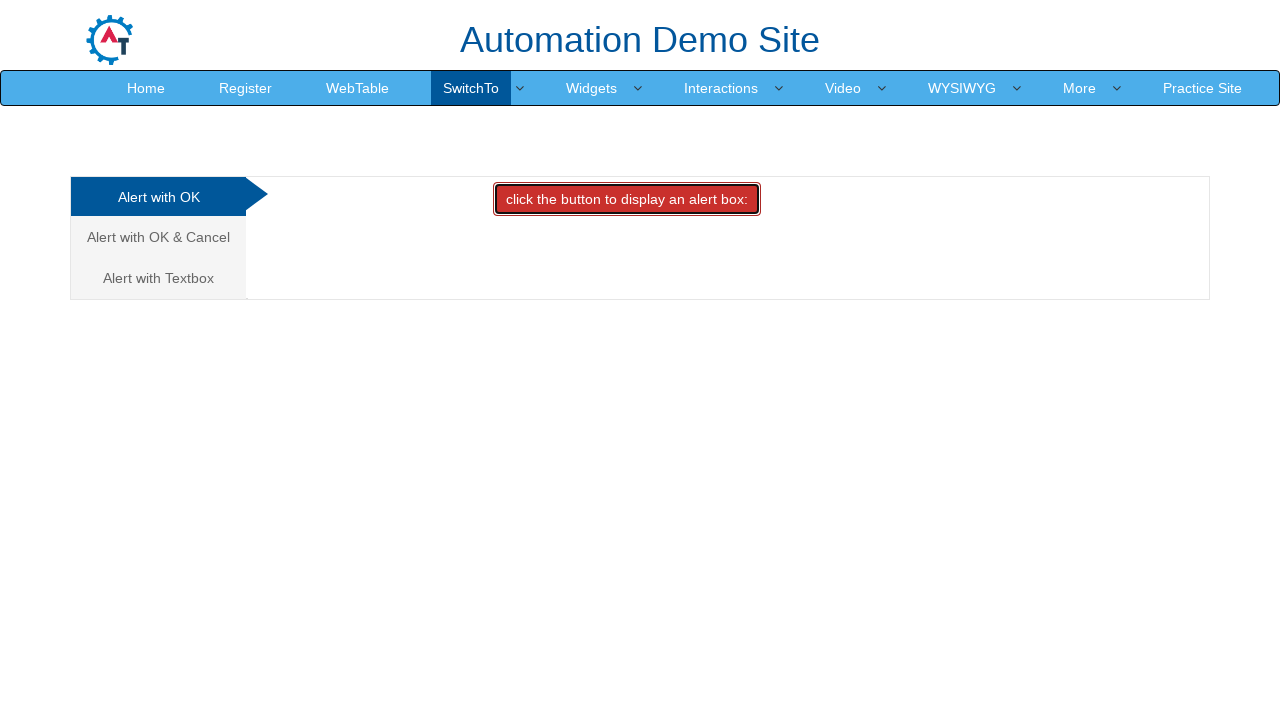